Tests flight booking form functionality by selecting origin/destination airports, date, trip type (round trip), adjusting passenger count, selecting currency, and submitting the search form.

Starting URL: https://rahulshettyacademy.com/dropdownsPractise/

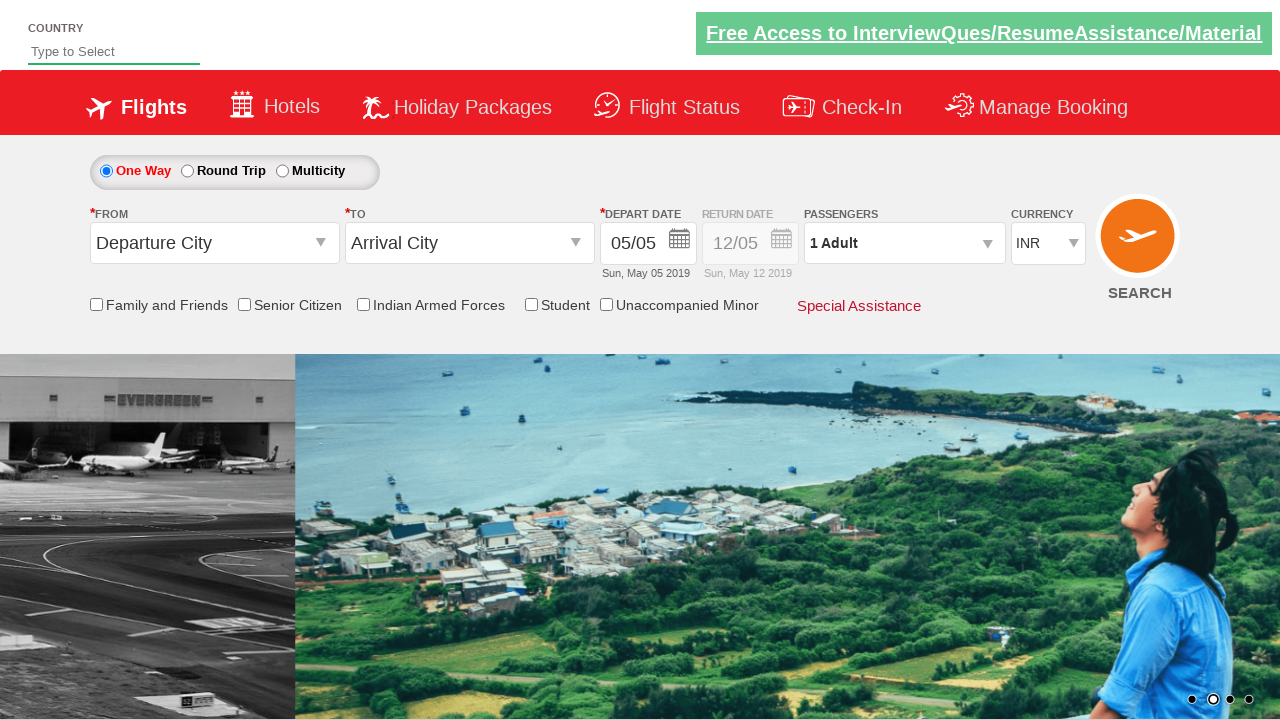

Clicked origin station dropdown at (214, 243) on #ctl00_mainContent_ddl_originStation1_CTXT
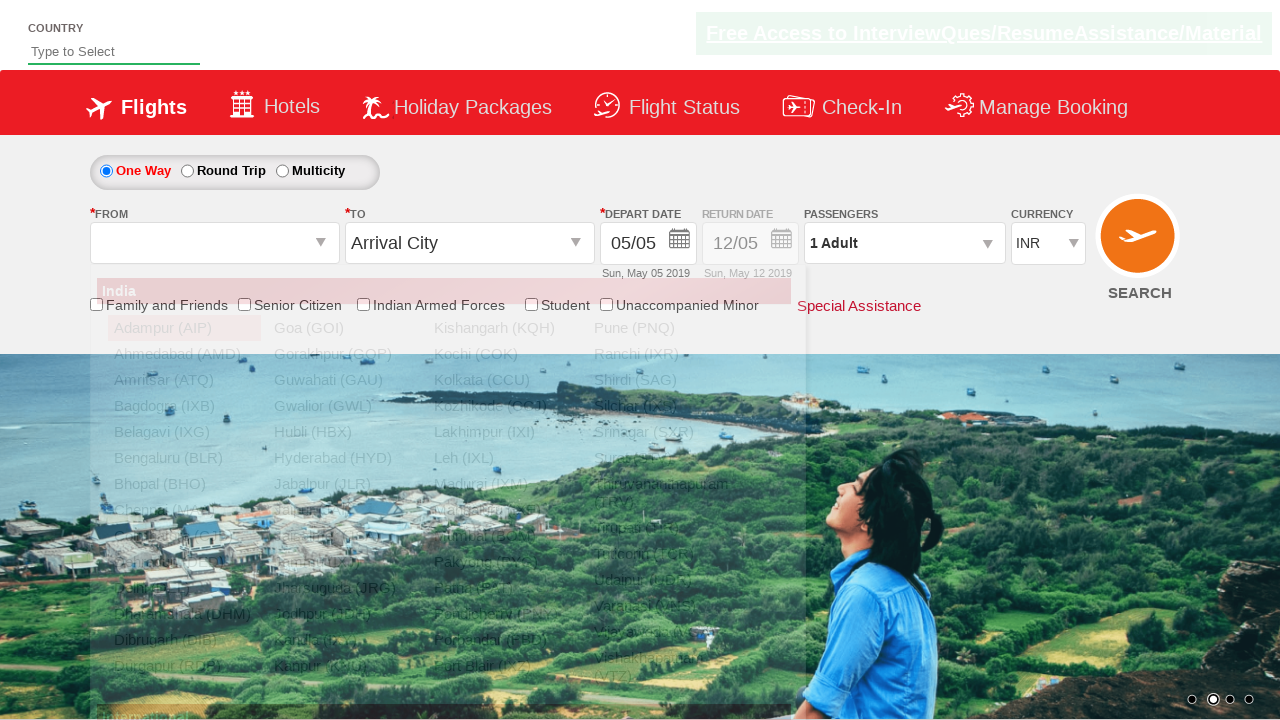

Selected Chennai (MAA) as origin airport at (184, 510) on xpath=//a[@value='MAA']
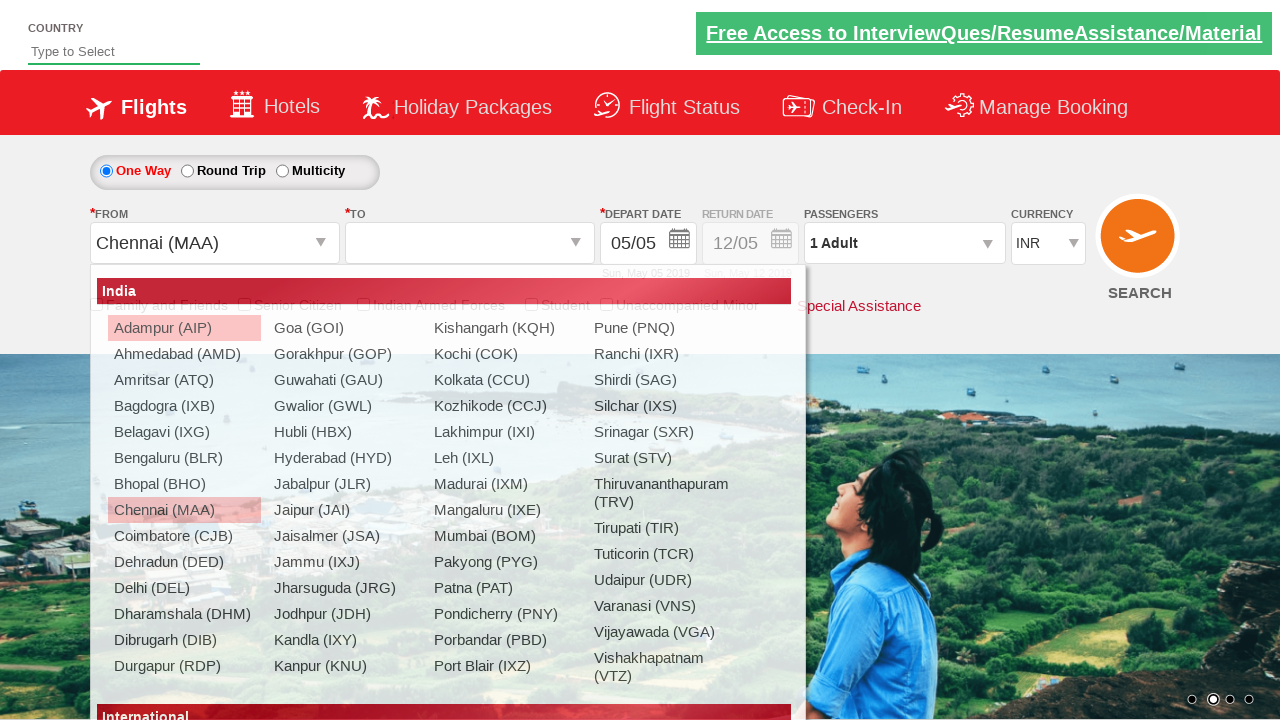

Waited for destination dropdown to be ready
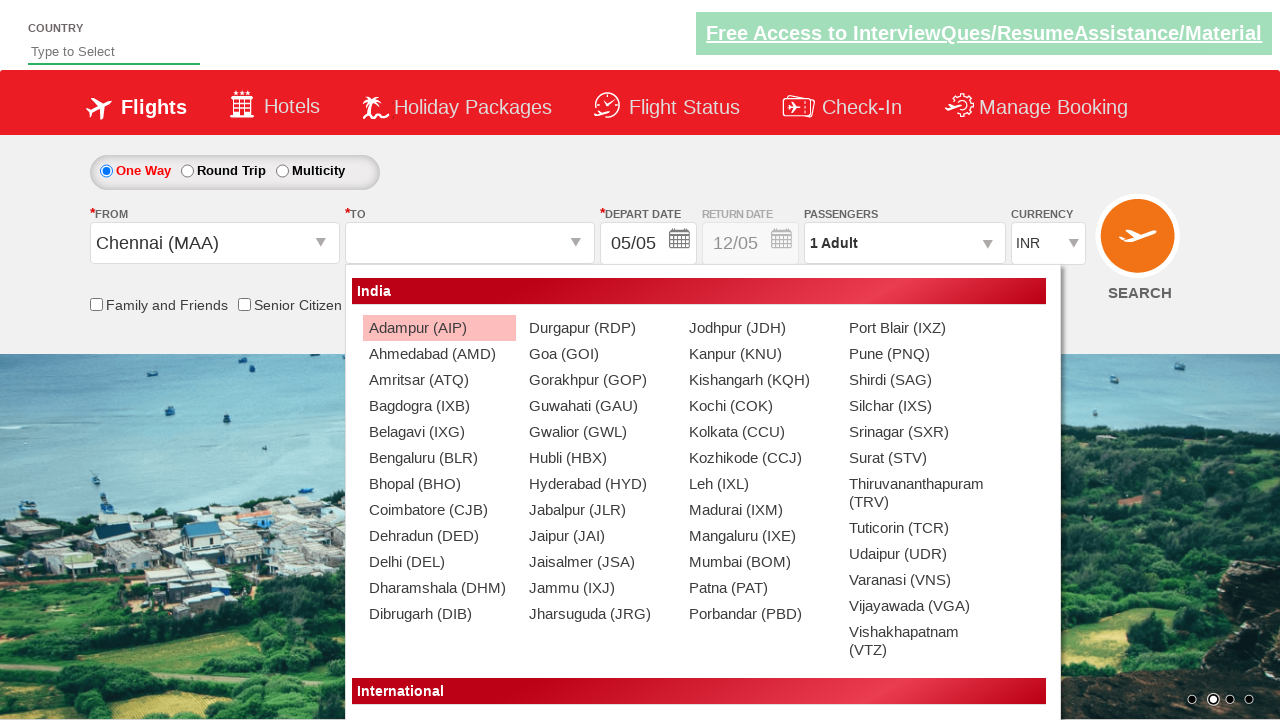

Selected Bangalore (BLR) as destination airport at (439, 458) on (//a[@value='BLR'])[2]
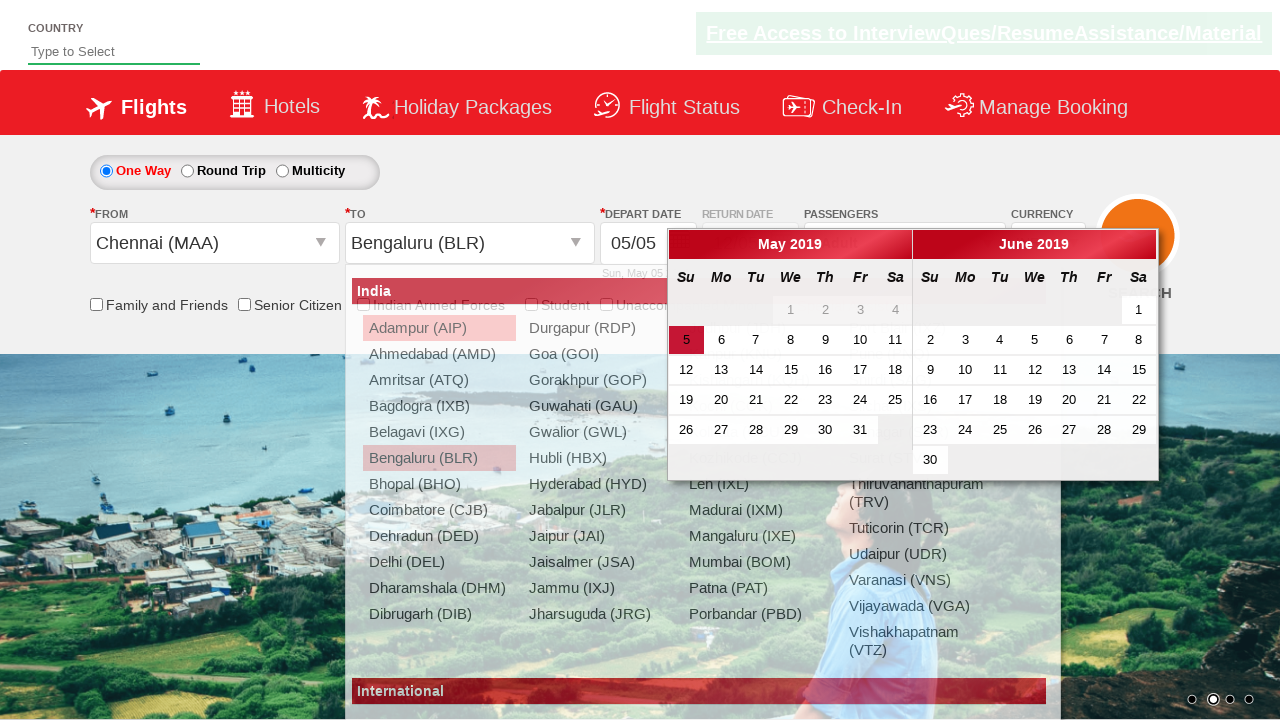

Selected departure date from calendar at (686, 340) on a.ui-state-default.ui-state-active
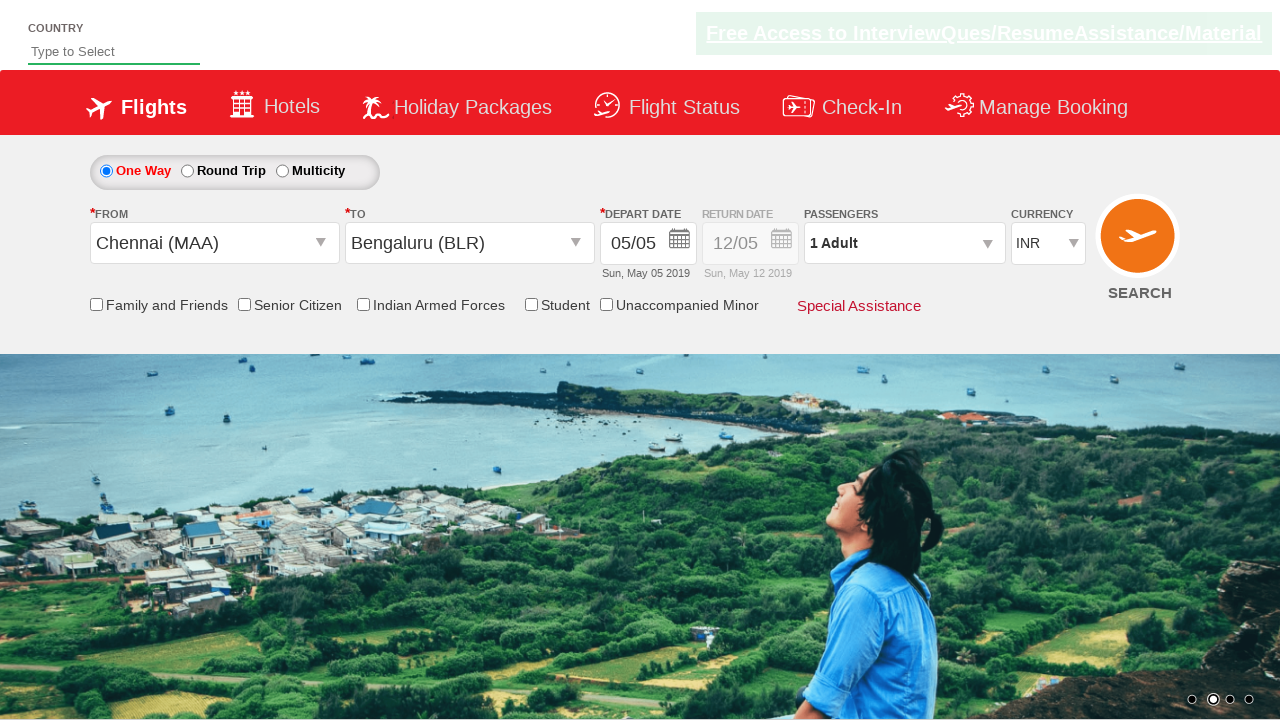

Selected round trip option at (187, 171) on #ctl00_mainContent_rbtnl_Trip_1
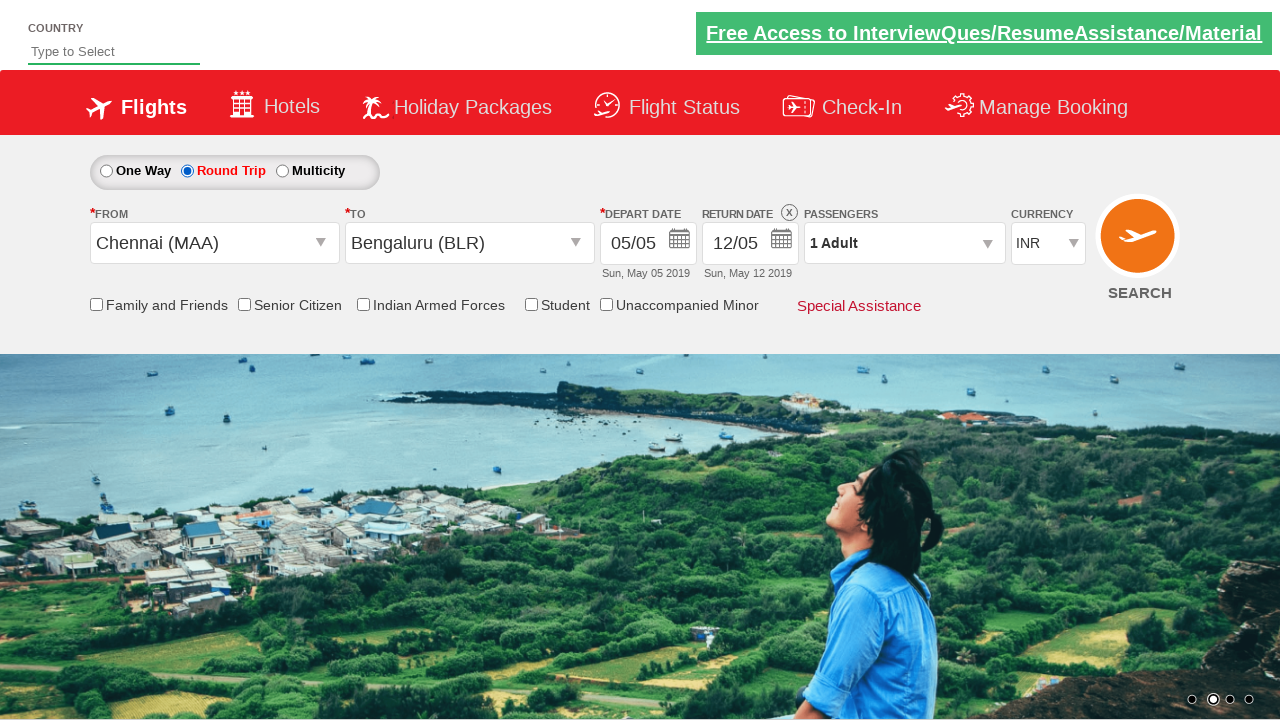

Clicked on passenger information dropdown at (904, 243) on #divpaxinfo
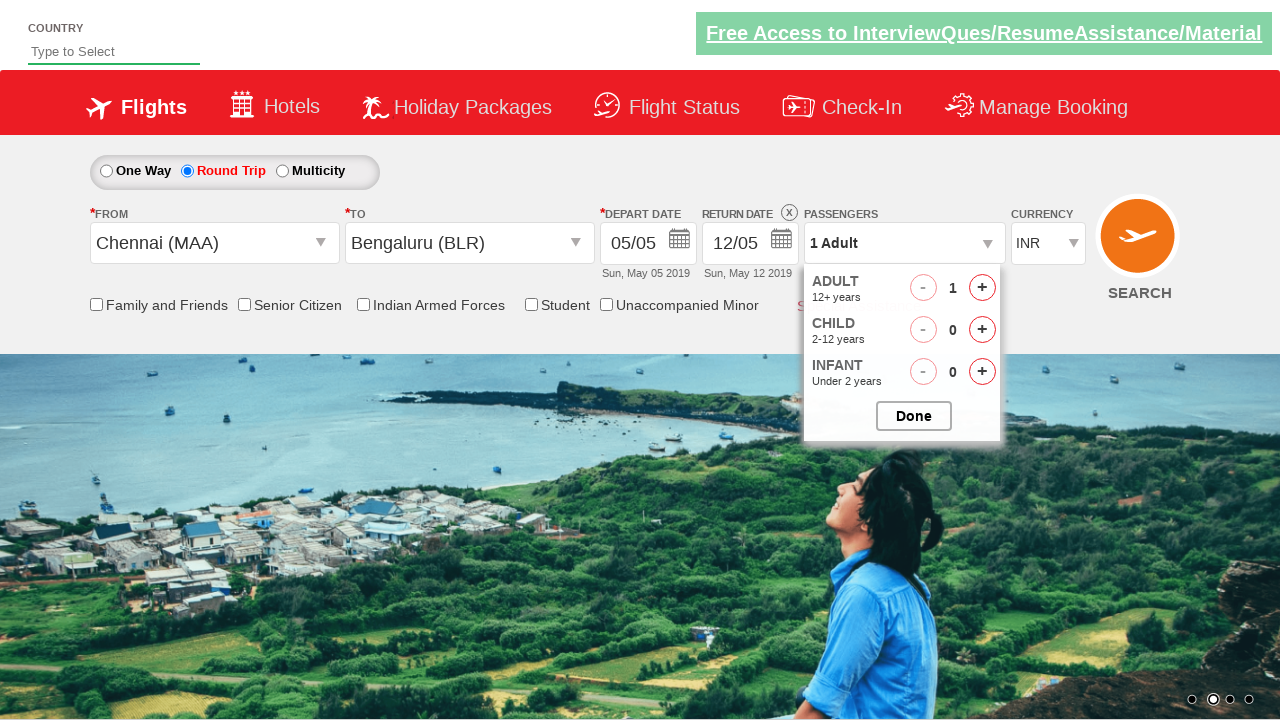

Waited for passenger options to appear
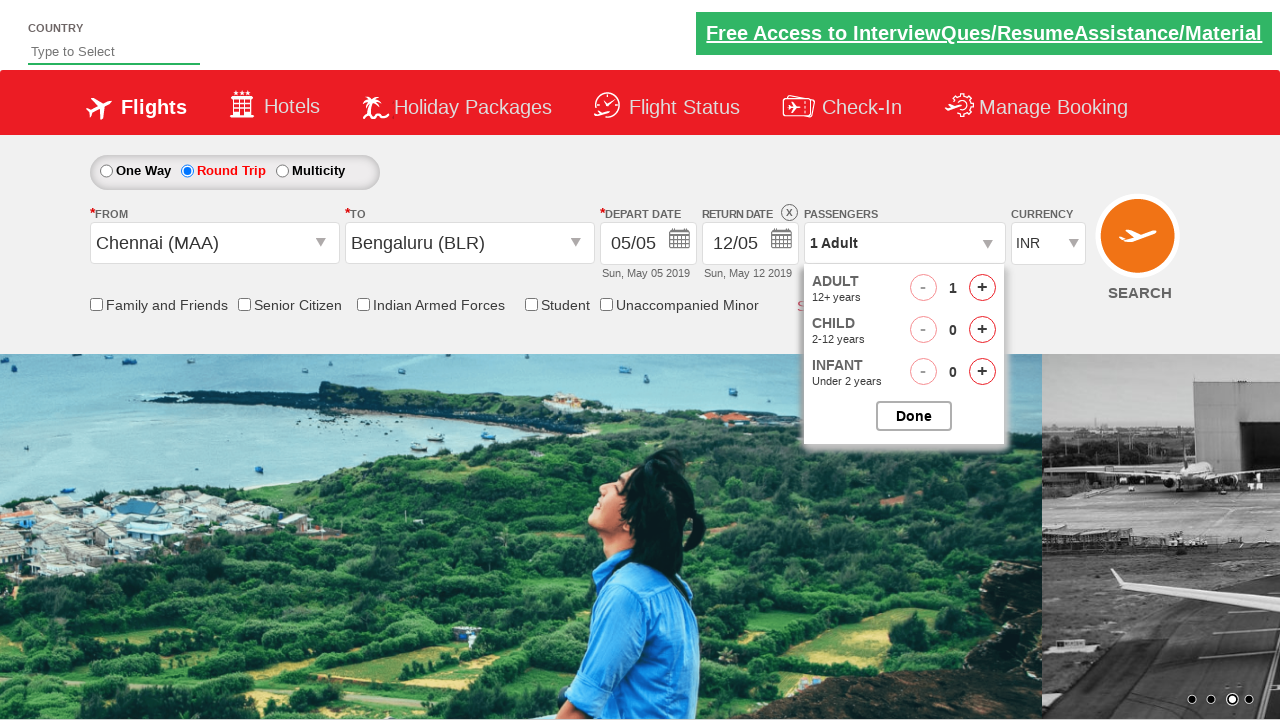

Incremented adult passenger count (iteration 1/4) at (982, 288) on #hrefIncAdt
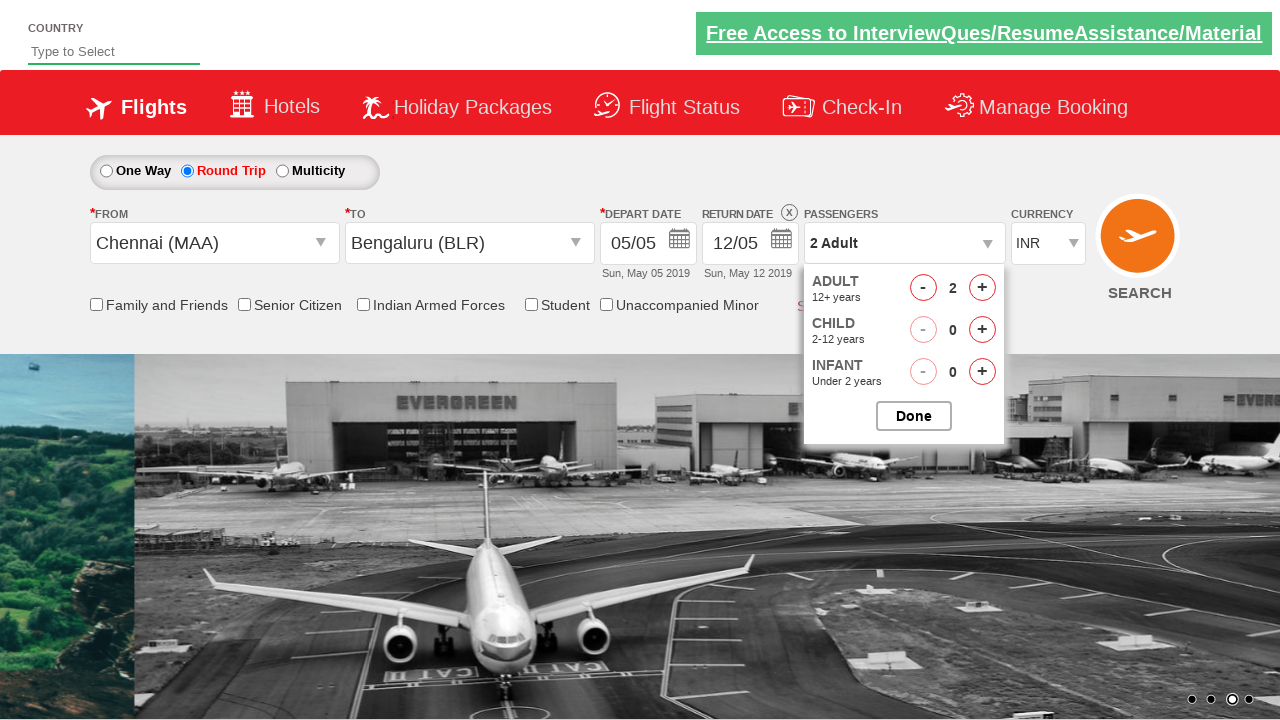

Incremented adult passenger count (iteration 2/4) at (982, 288) on #hrefIncAdt
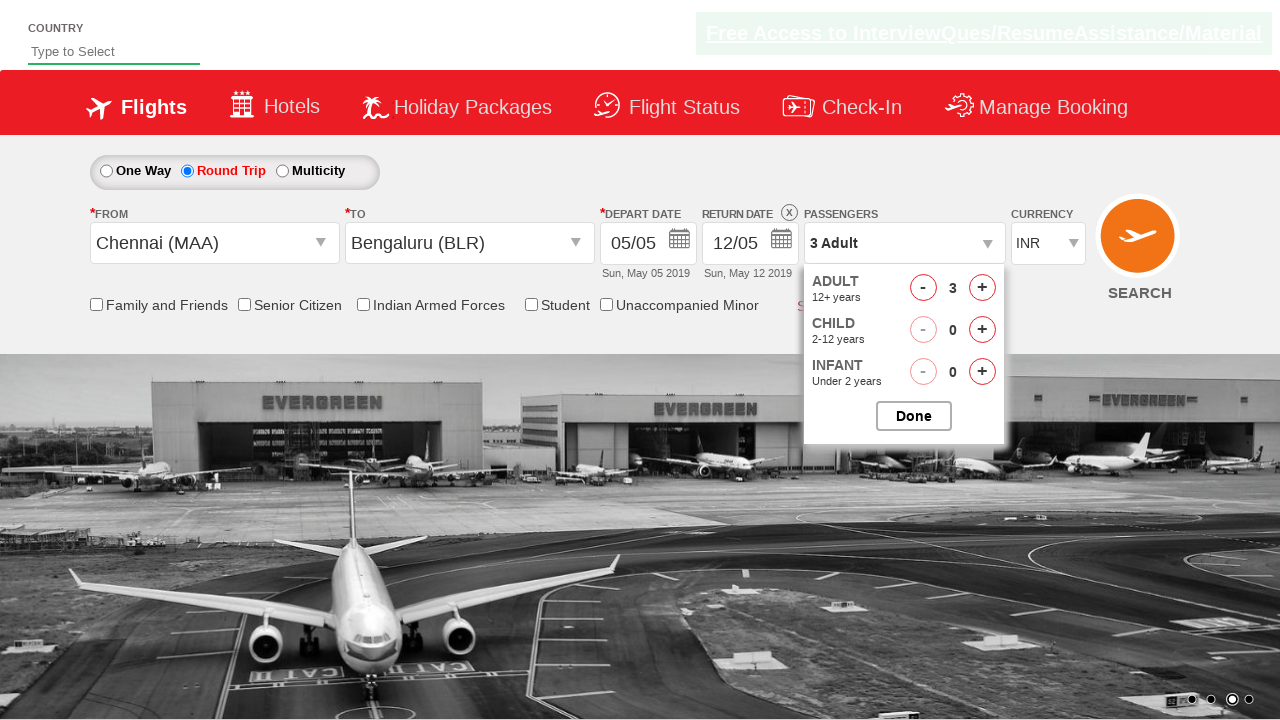

Incremented adult passenger count (iteration 3/4) at (982, 288) on #hrefIncAdt
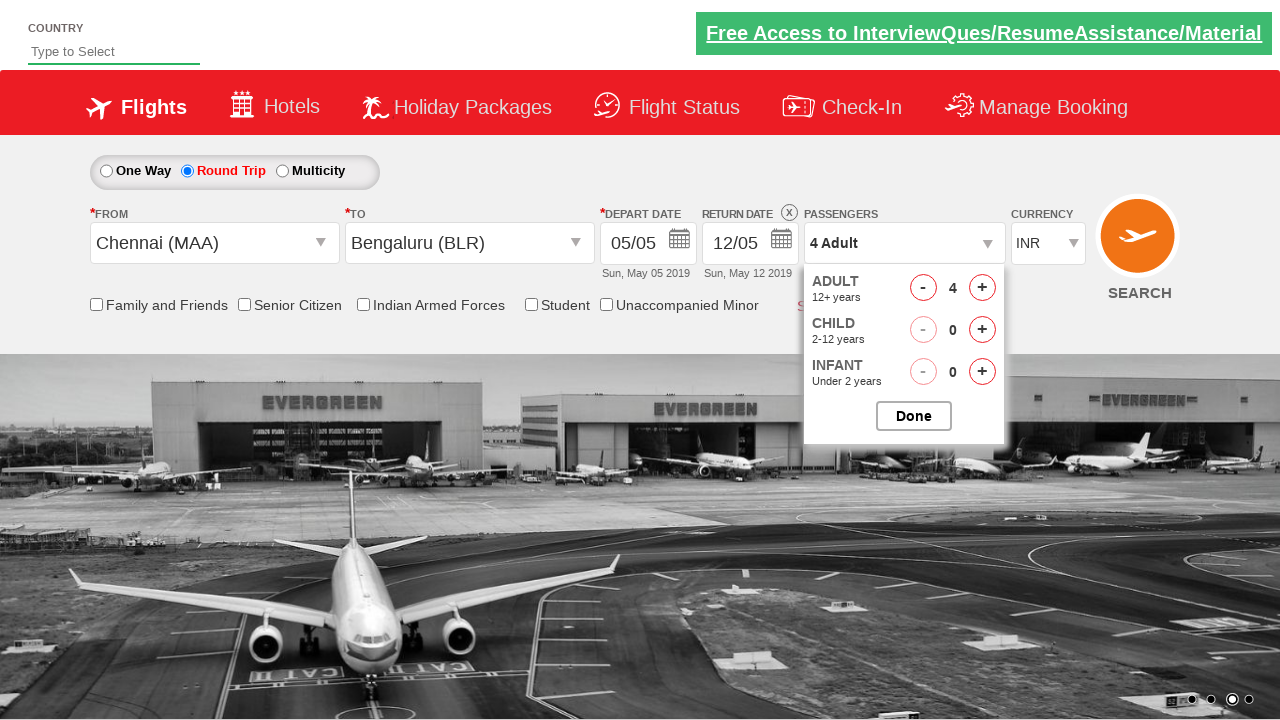

Incremented adult passenger count (iteration 4/4) at (982, 288) on #hrefIncAdt
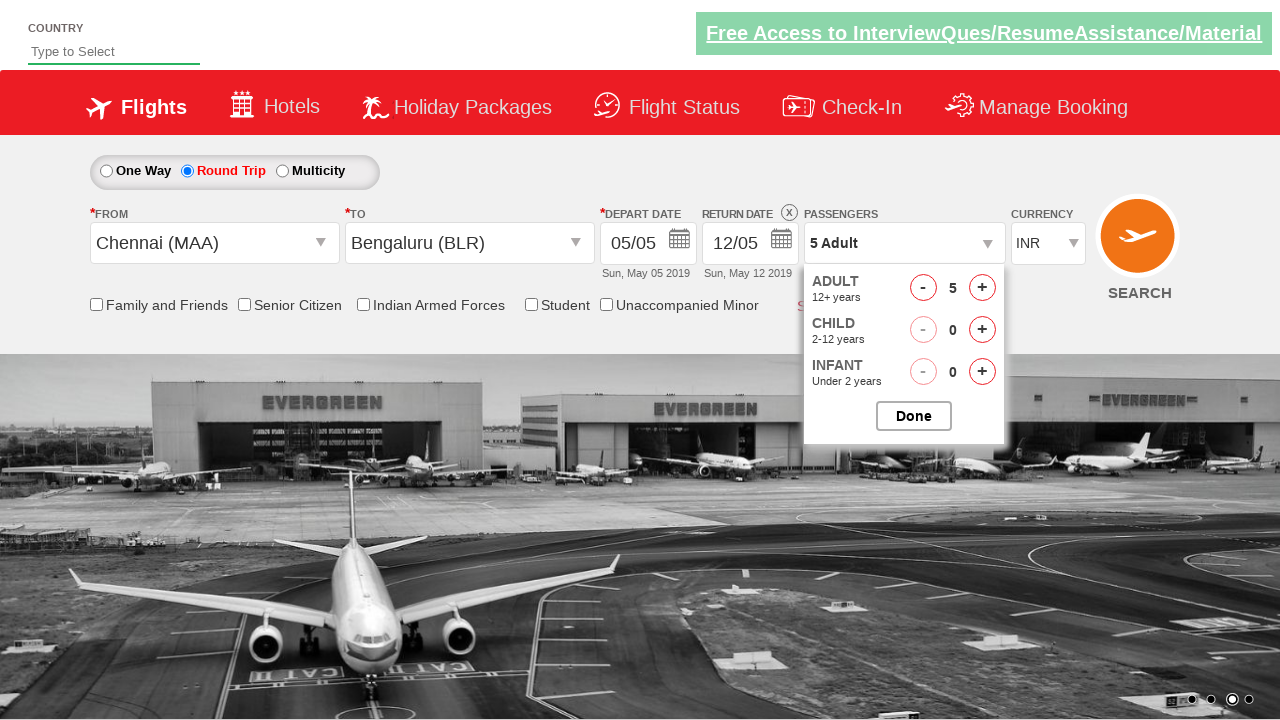

Closed passenger options dropdown at (914, 416) on #btnclosepaxoption
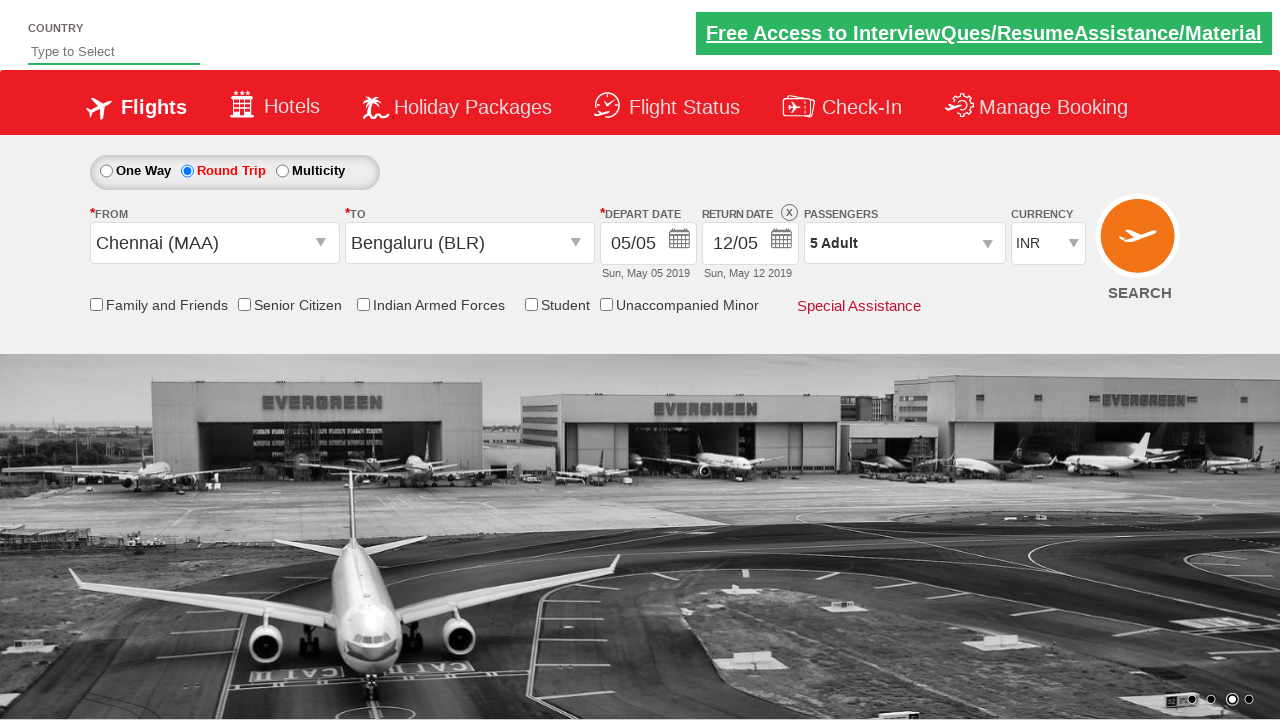

Selected currency option at index 3 on #ctl00_mainContent_DropDownListCurrency
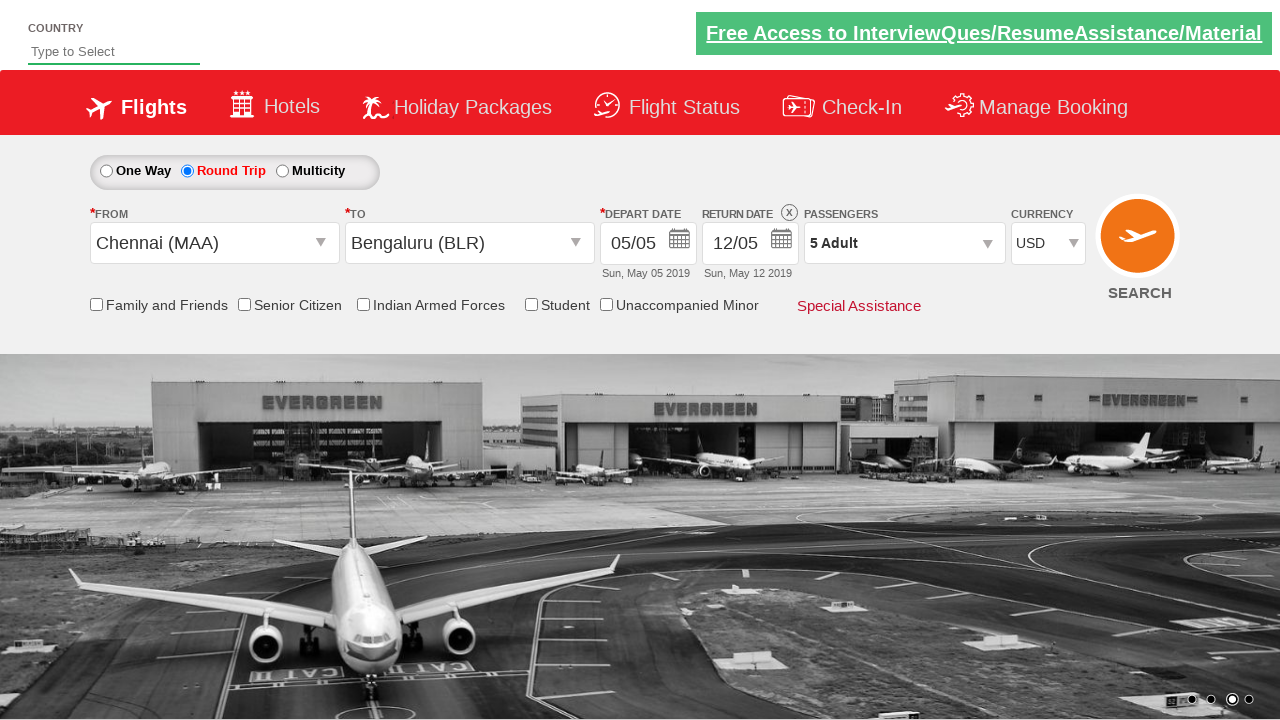

Selected AED as currency on #ctl00_mainContent_DropDownListCurrency
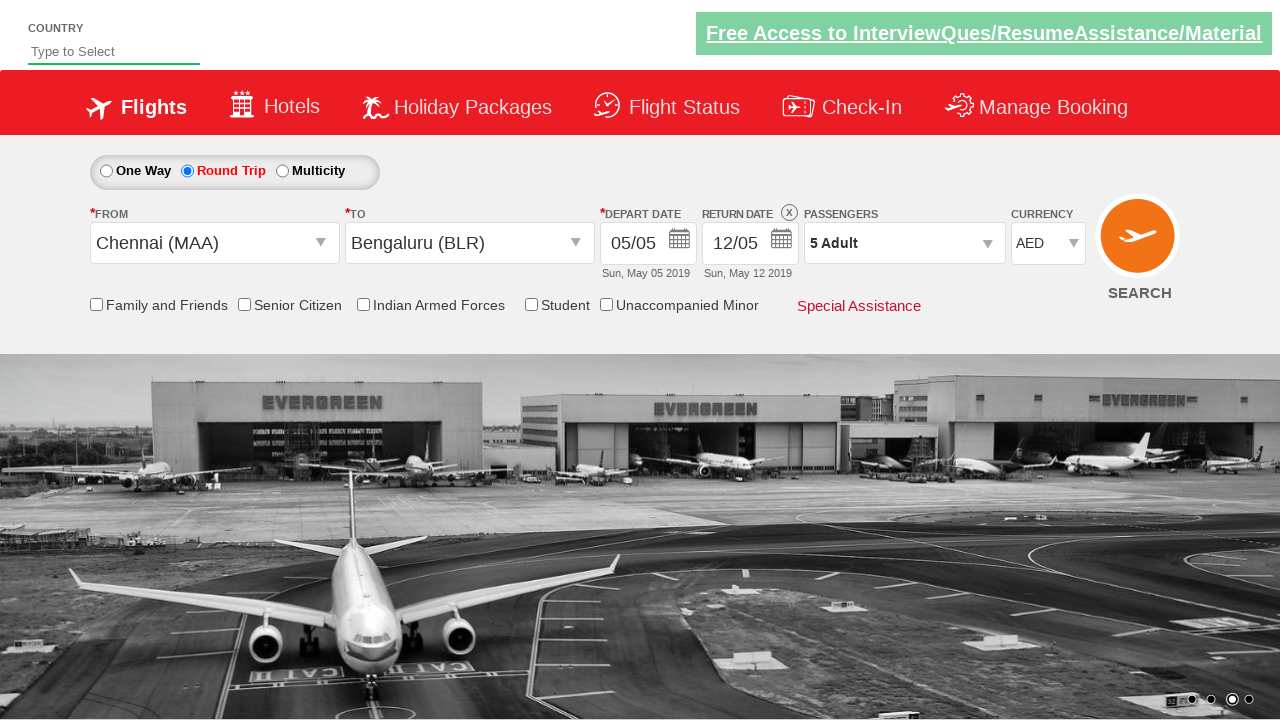

Clicked Find Flights button to submit search form at (1140, 245) on input[name='ctl00$mainContent$btn_FindFlights']
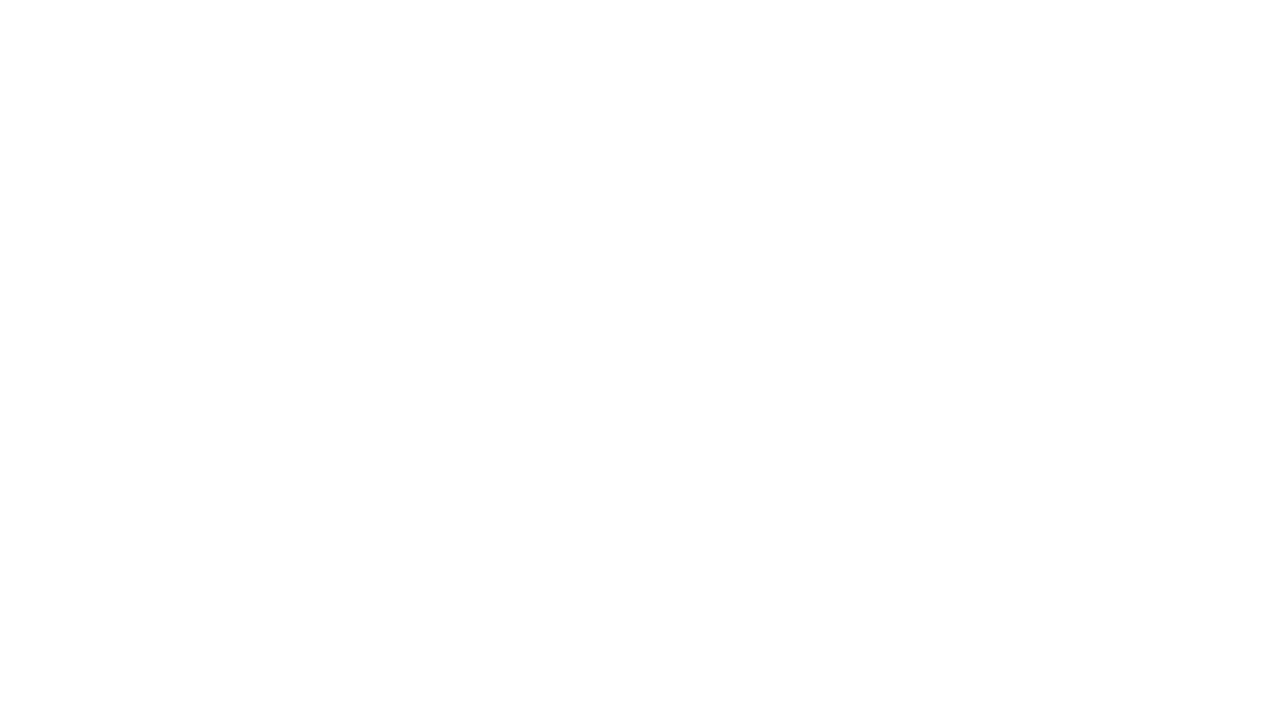

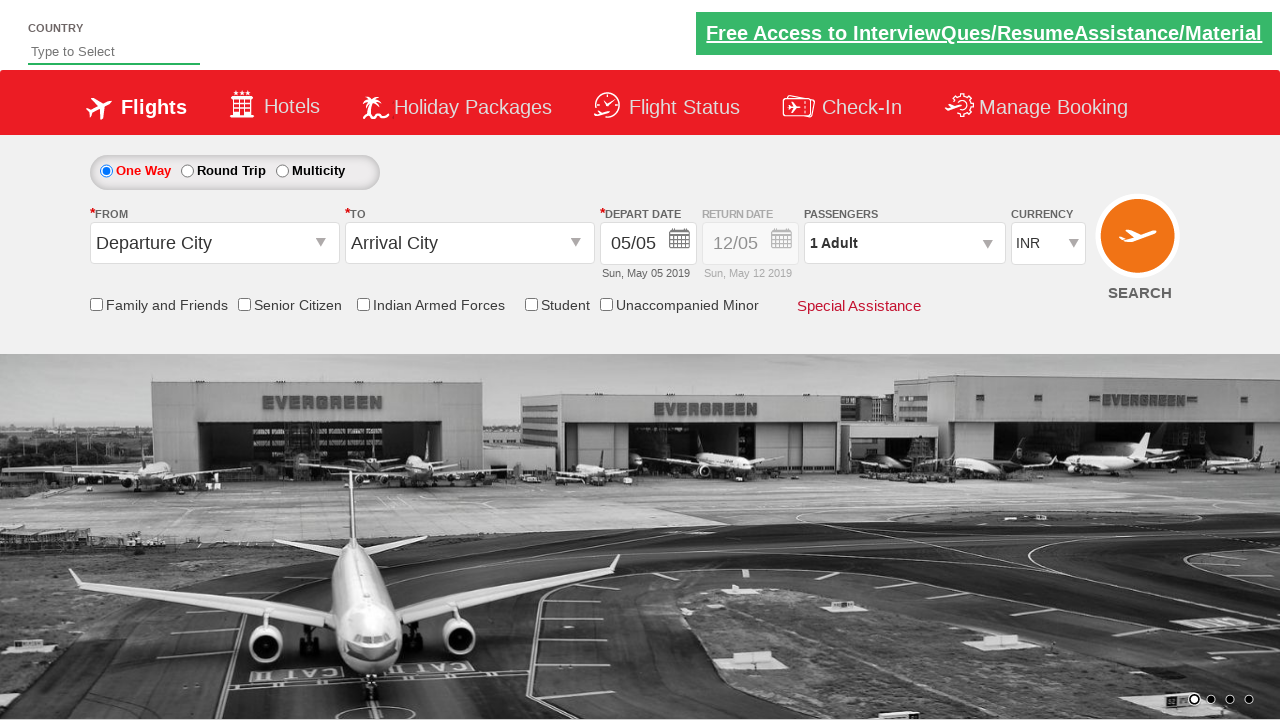